Tests sorting the Email column in ascending order by clicking the column header and verifying the values are sorted alphabetically

Starting URL: http://the-internet.herokuapp.com/tables

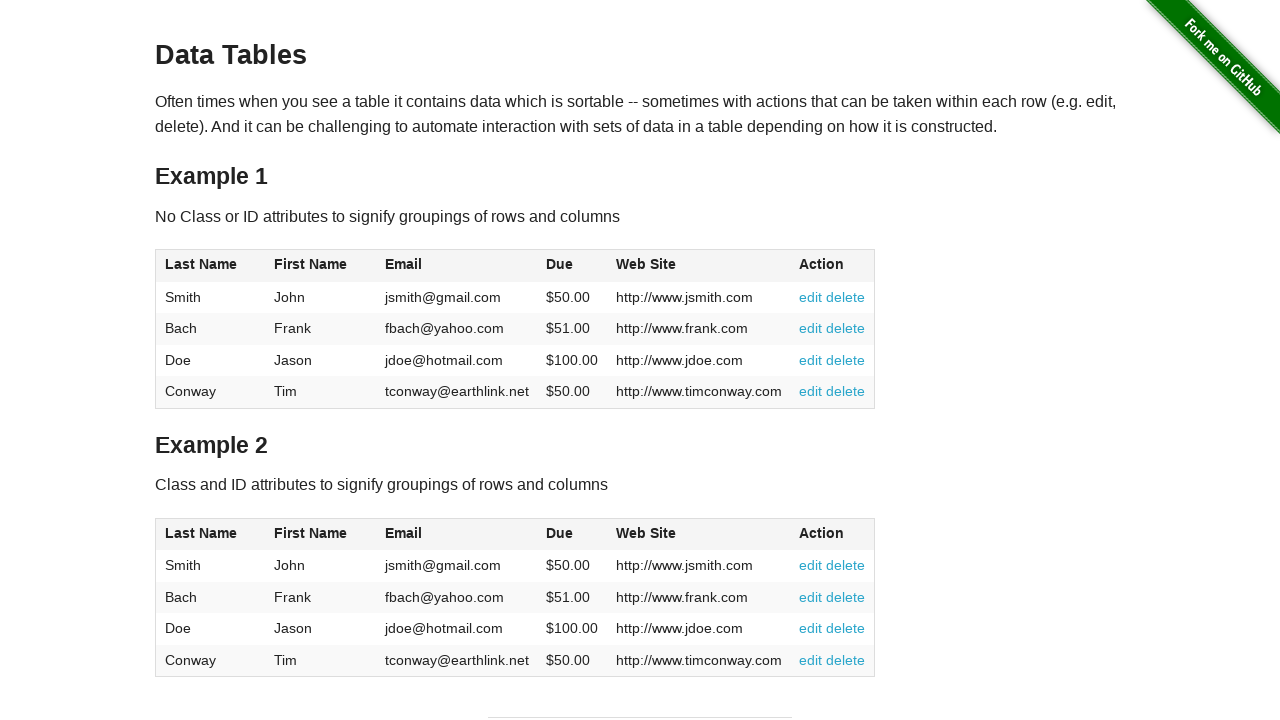

Clicked Email column header to sort ascending at (457, 266) on #table1 thead tr th:nth-of-type(3)
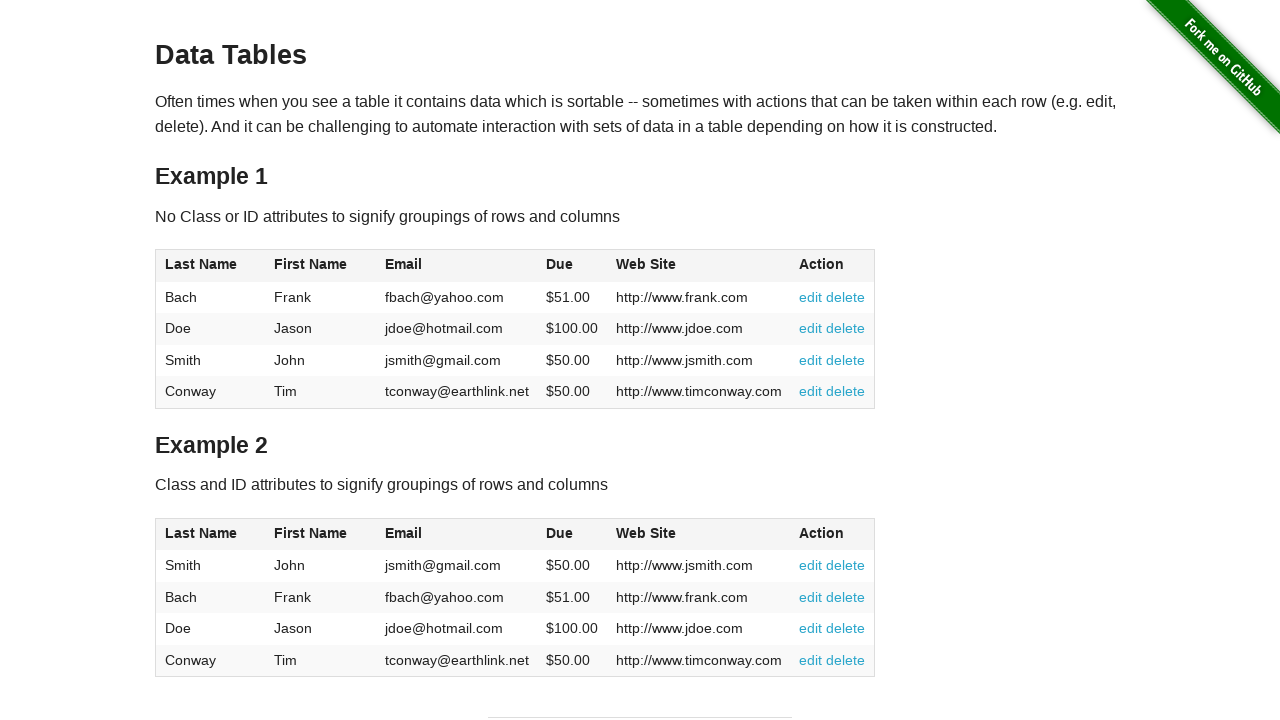

Table updated after sorting by Email column
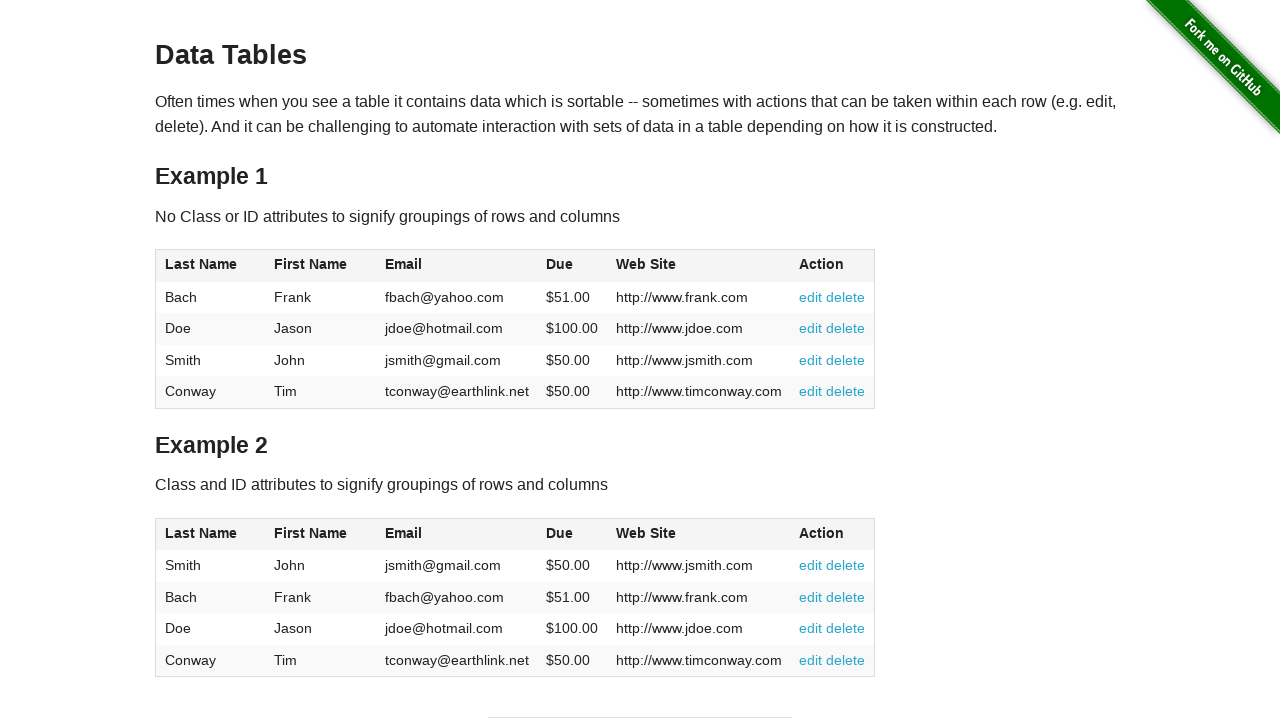

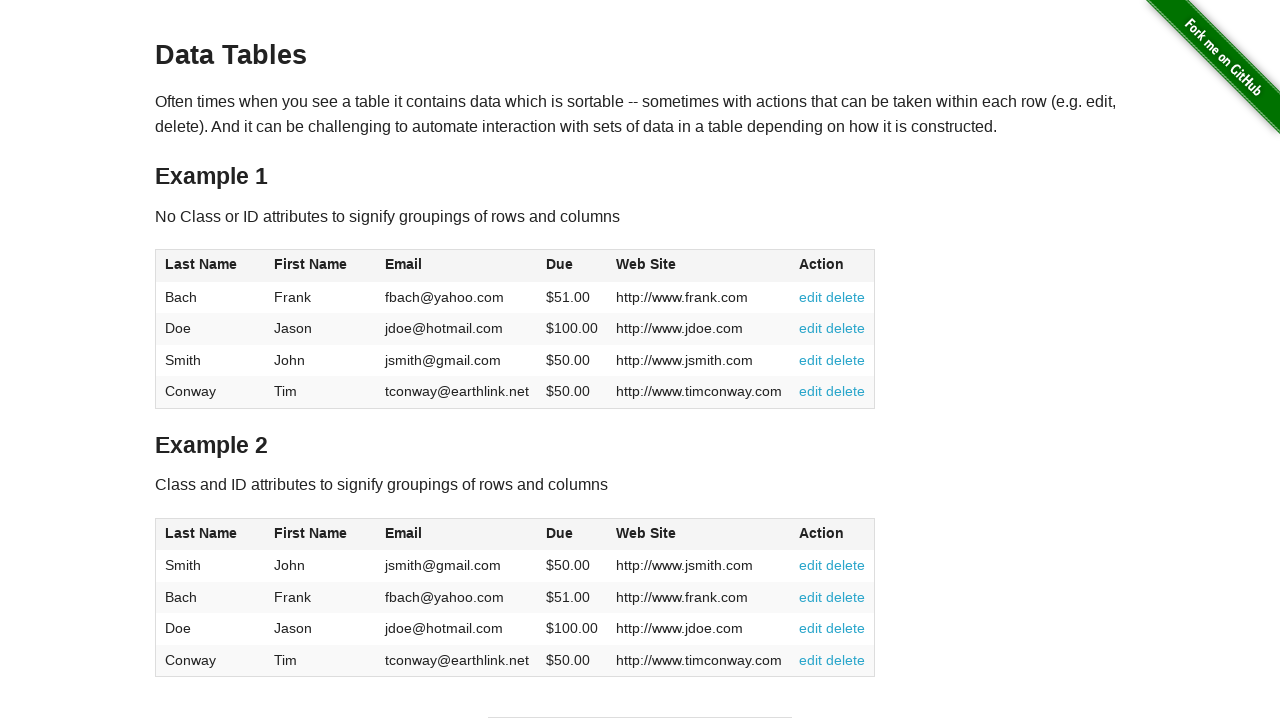